Tests a simple calculator by entering two numbers, clicking the calculate button, and verifying the result equals 3

Starting URL: http://juliemr.github.io/protractor-demo/

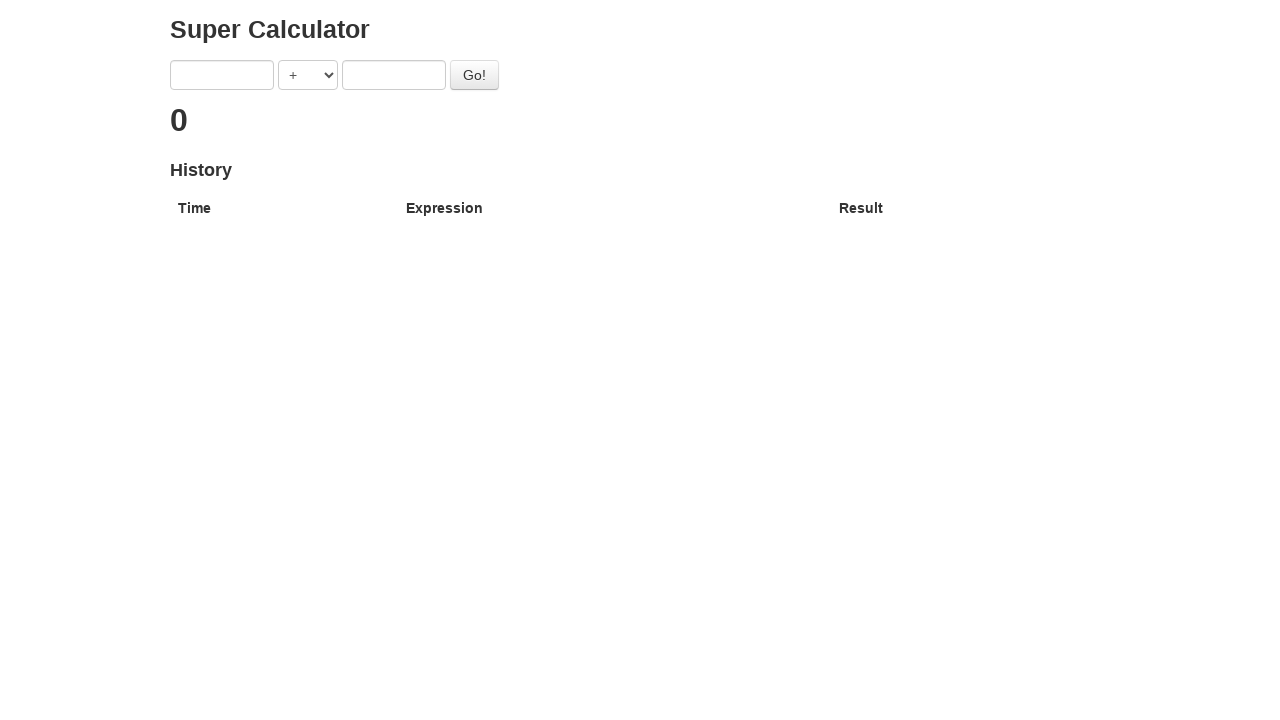

Entered first number '1' into the calculator on input[ng-model='first']
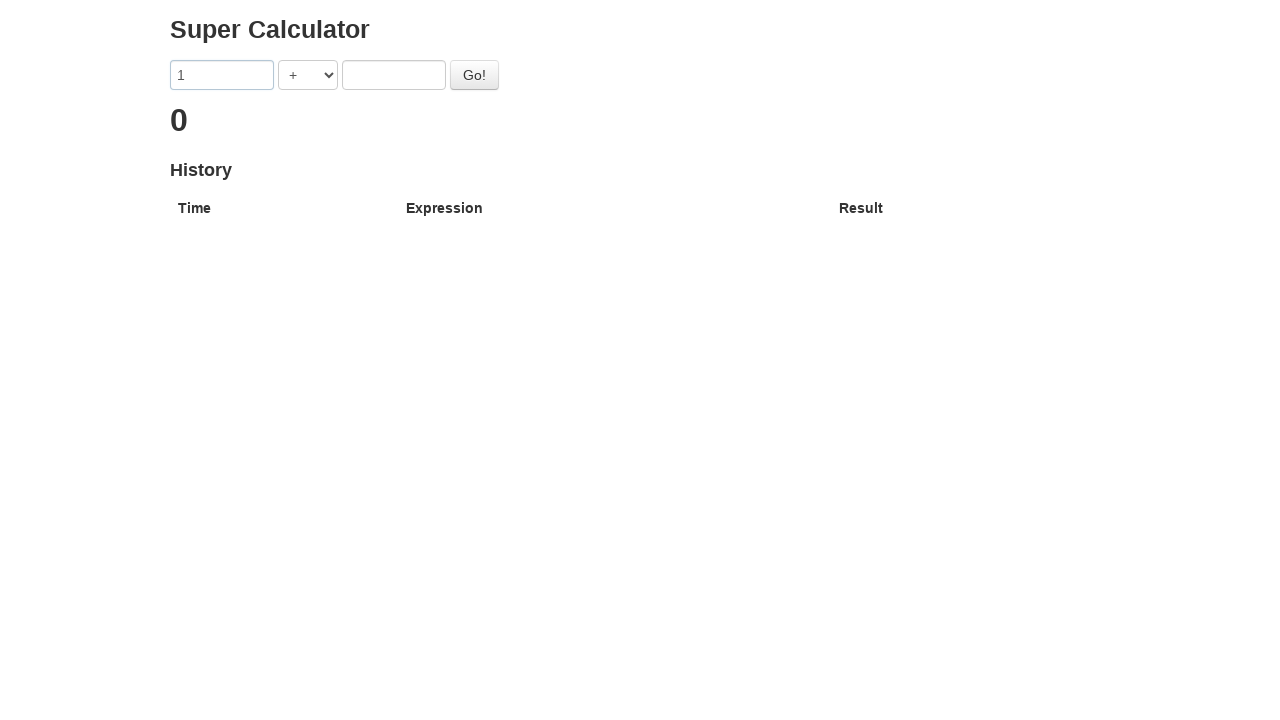

Entered second number '2' into the calculator on input[ng-model='second']
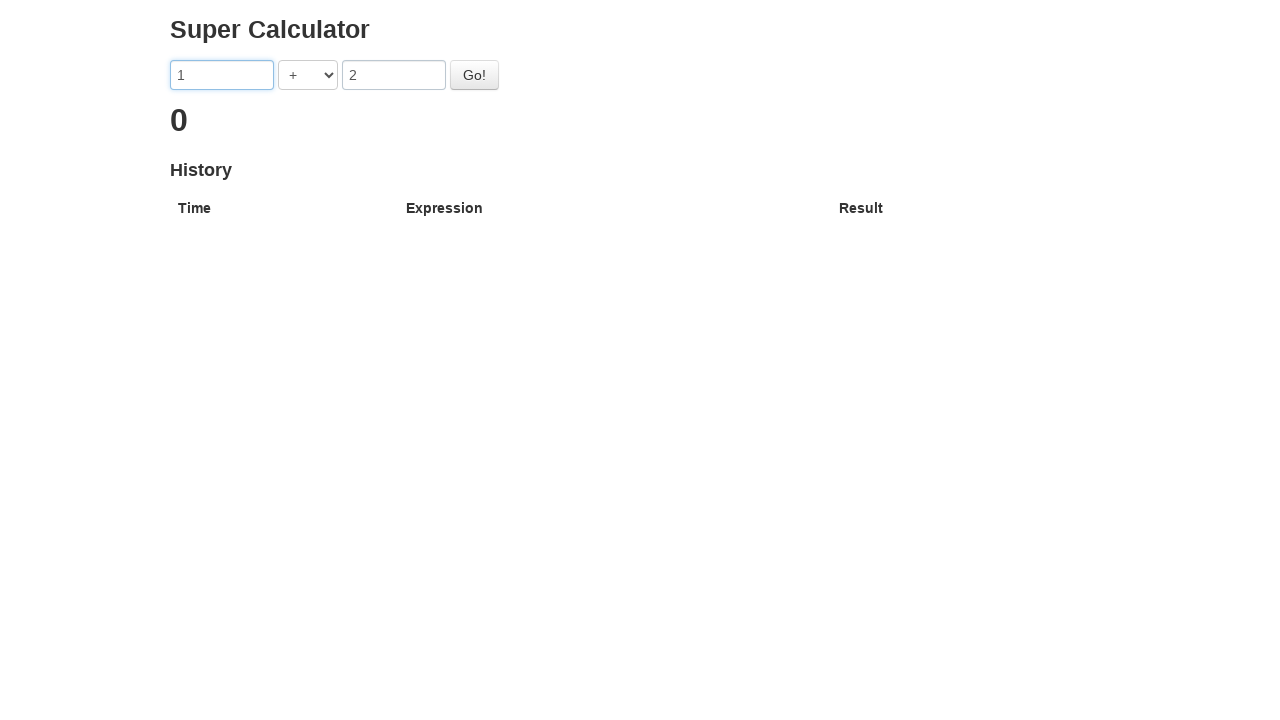

Clicked the 'Go' button to calculate the result at (474, 75) on #gobutton
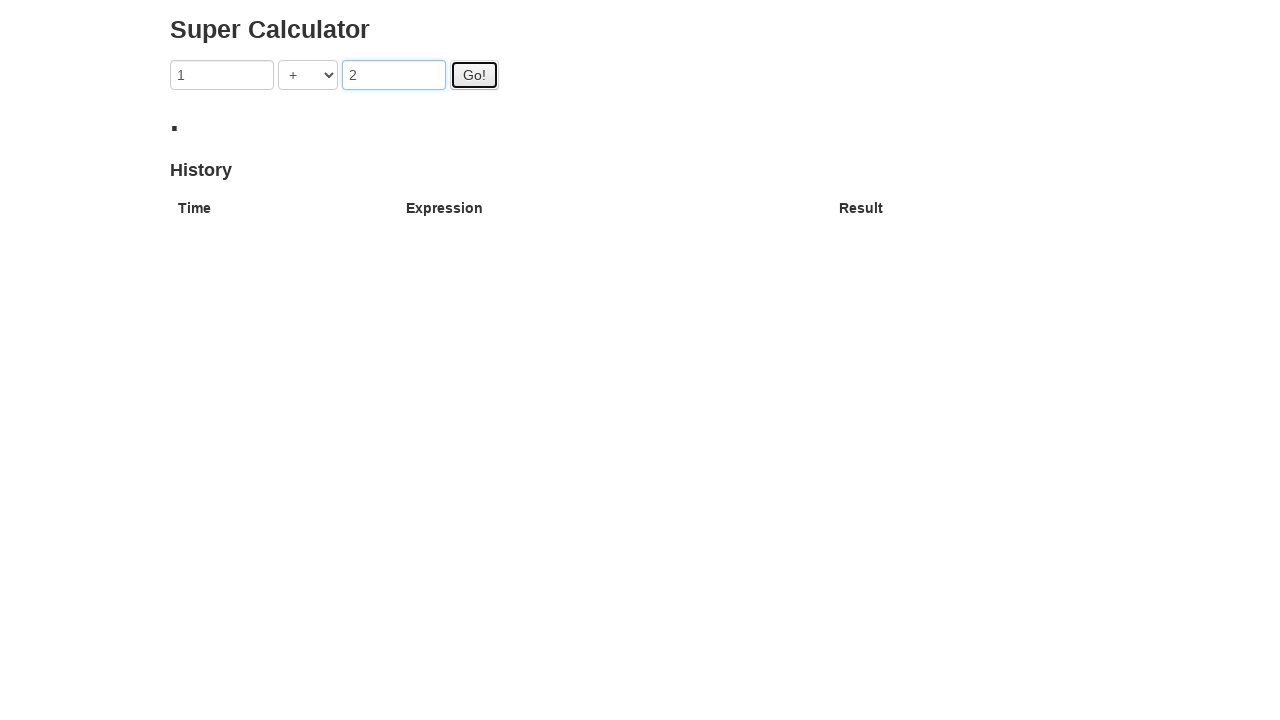

Result element loaded after calculation
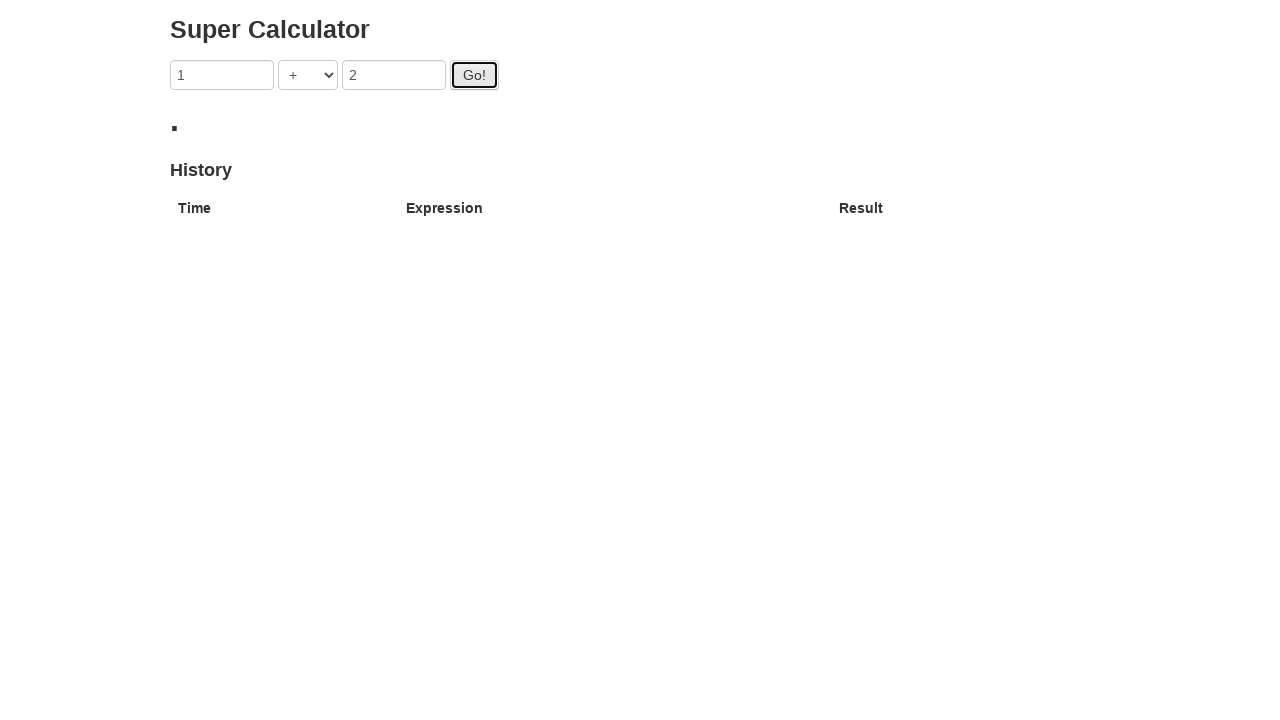

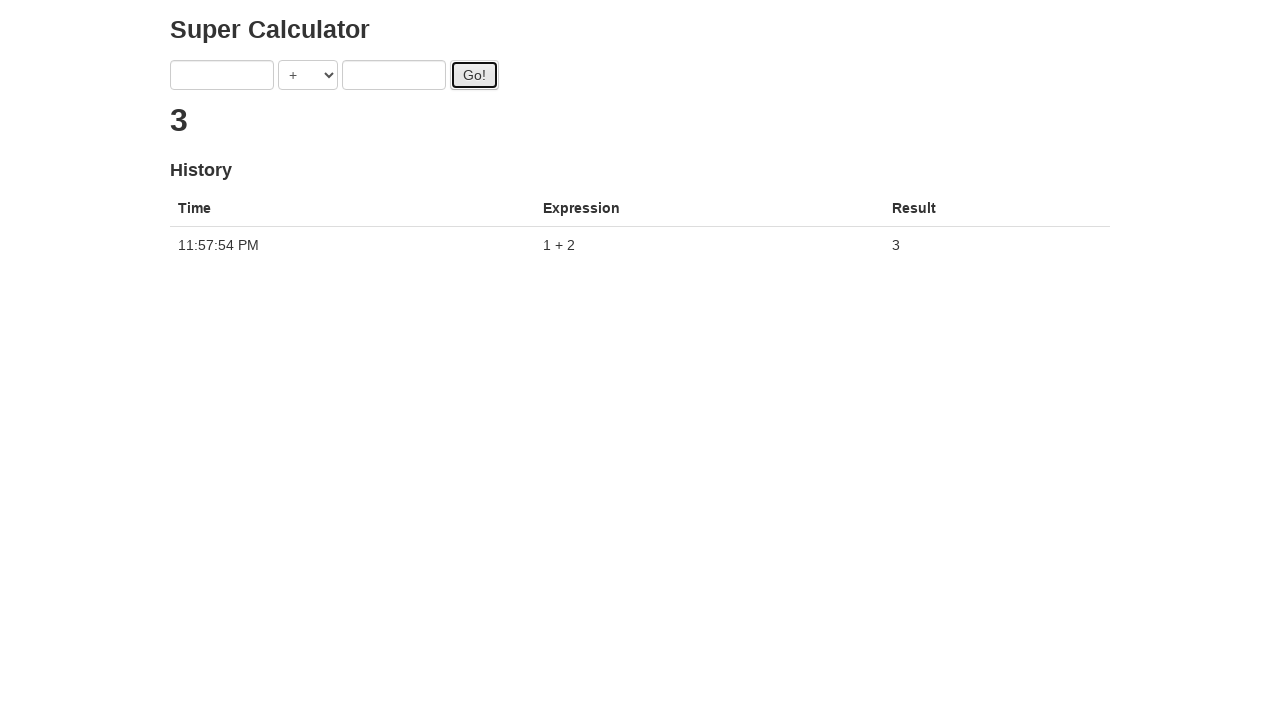